Tests dynamic dropdown functionality by selecting origin and destination cities from dependent dropdowns

Starting URL: https://rahulshettyacademy.com/dropdownsPractise/

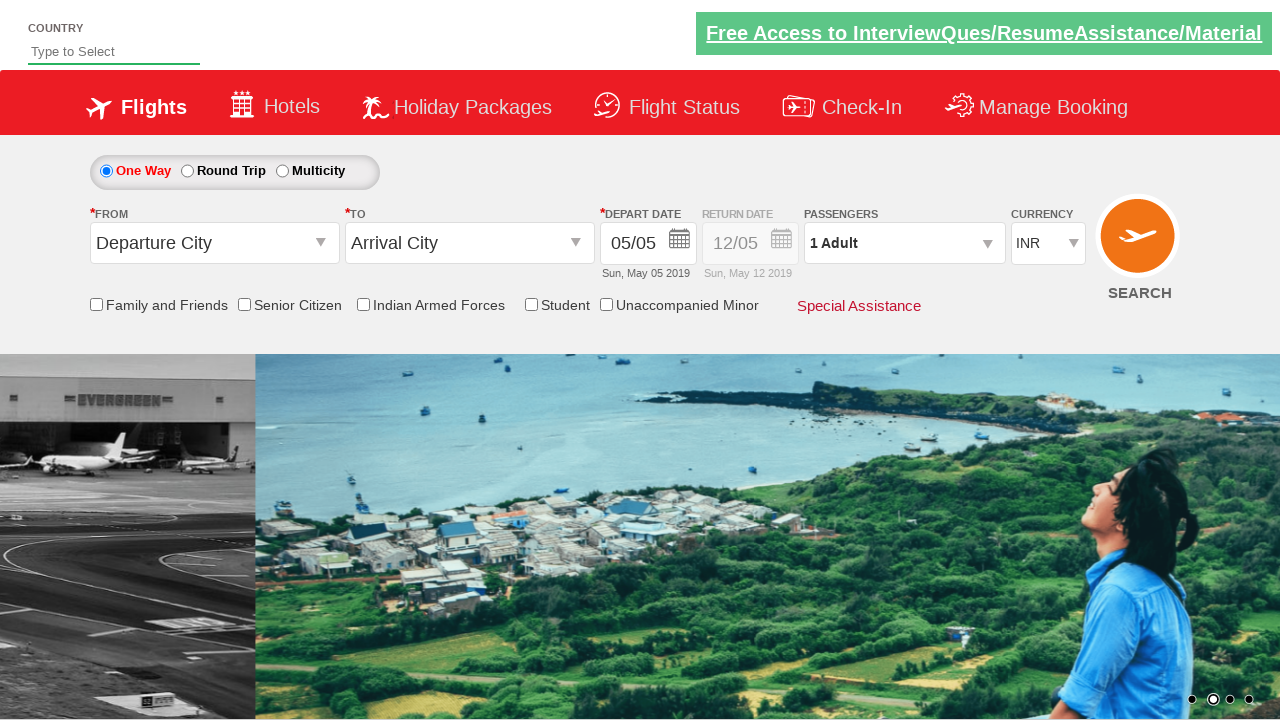

Clicked origin dropdown to open it at (214, 243) on #ctl00_mainContent_ddl_originStation1_CTXT
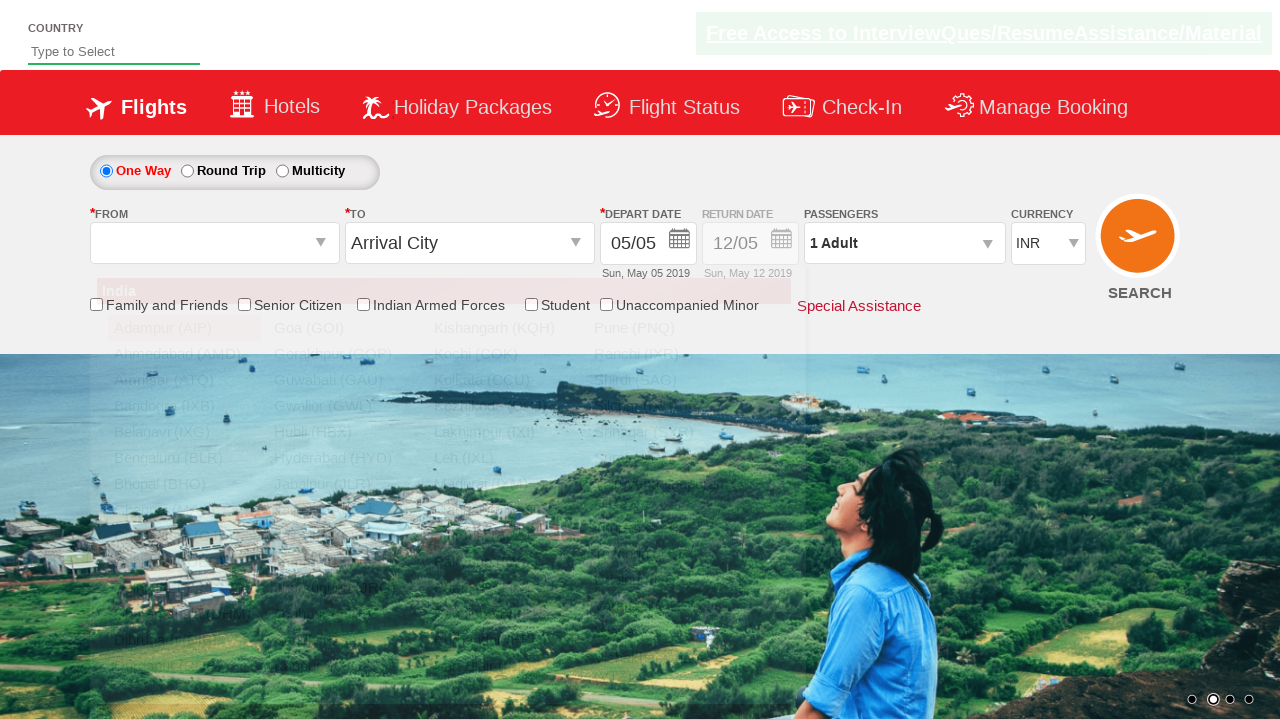

Selected Bangalore (BLR) as origin city at (184, 458) on xpath=//a[@value='BLR']
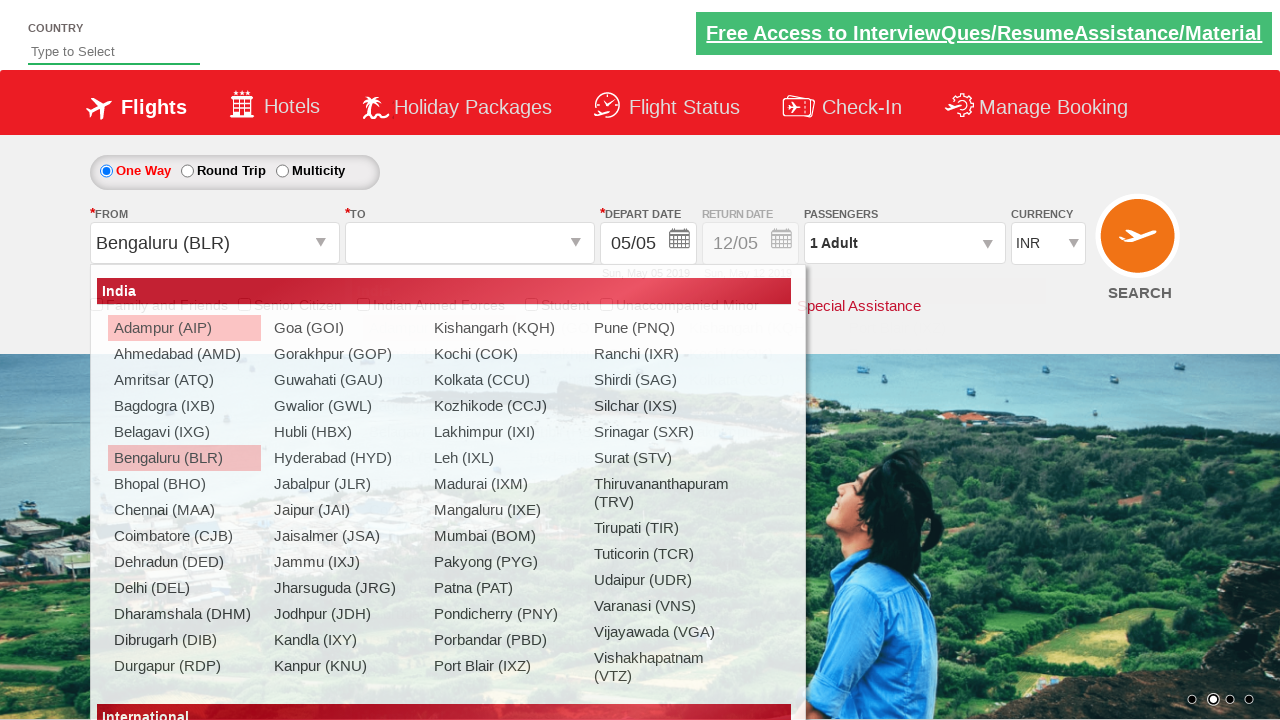

Waited for destination dropdown to update
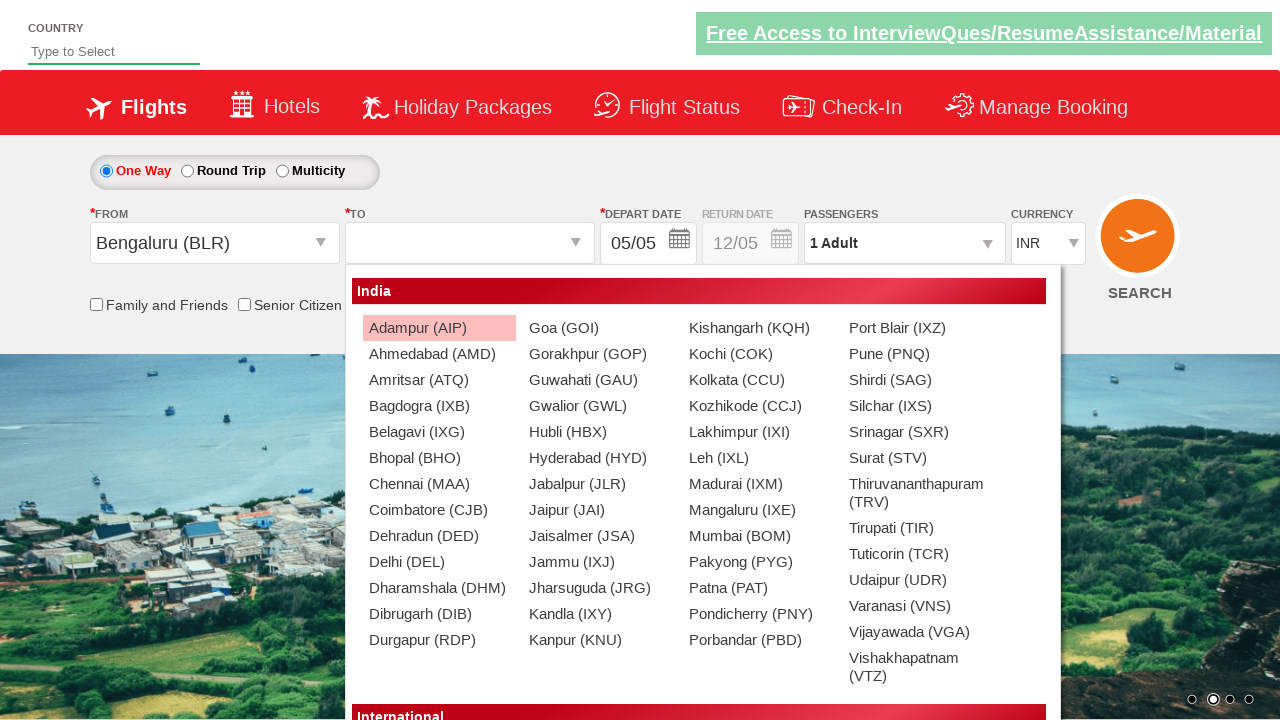

Selected Chennai (MAA) as destination city at (439, 484) on xpath=//div[@id='glsctl00_mainContent_ddl_destinationStation1_CTNR']//a[@value='
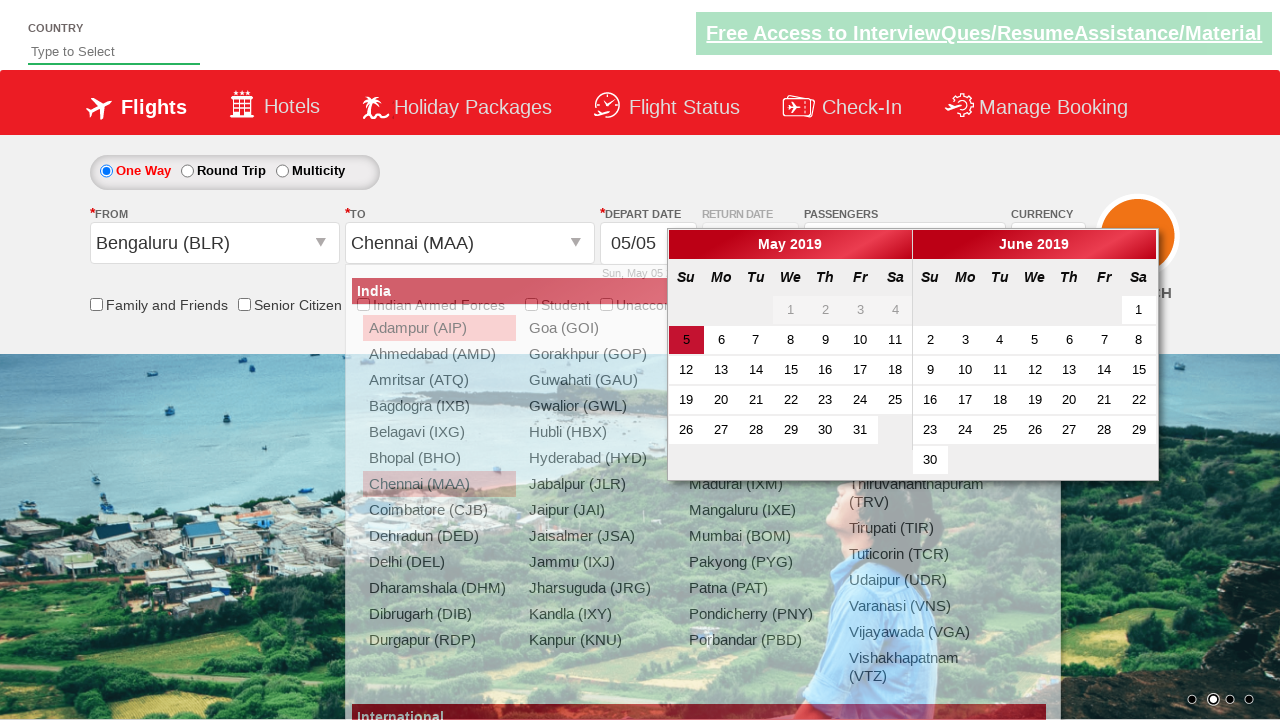

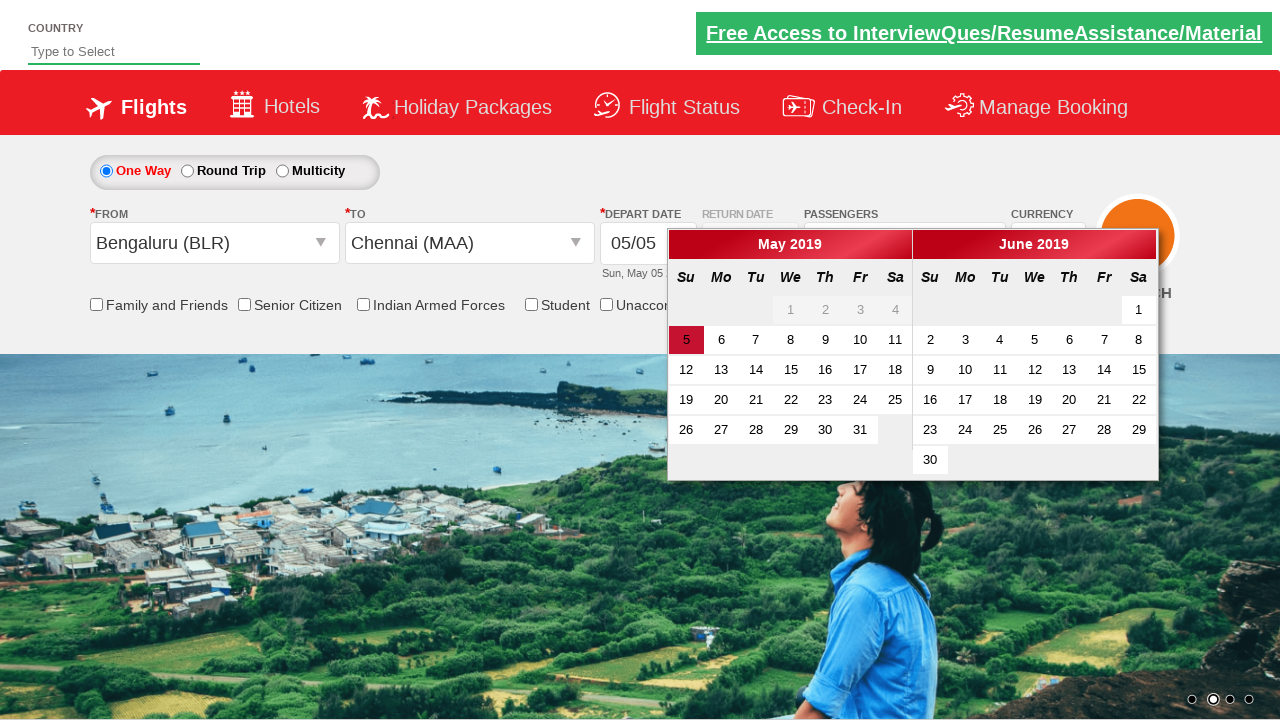